Fills out a practice form including text fields, radio buttons, checkboxes, and date selection from a calendar picker

Starting URL: https://demoqa.com/automation-practice-form

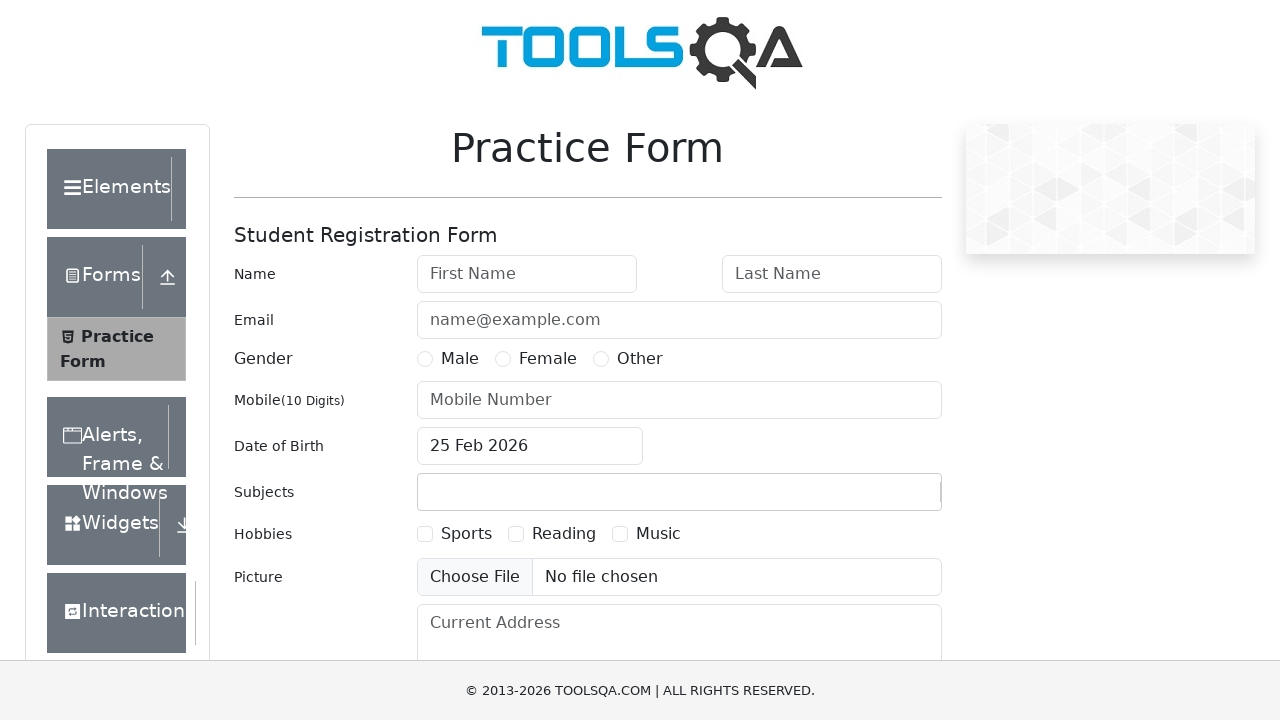

Filled first name field with 'Amninder' on #firstName
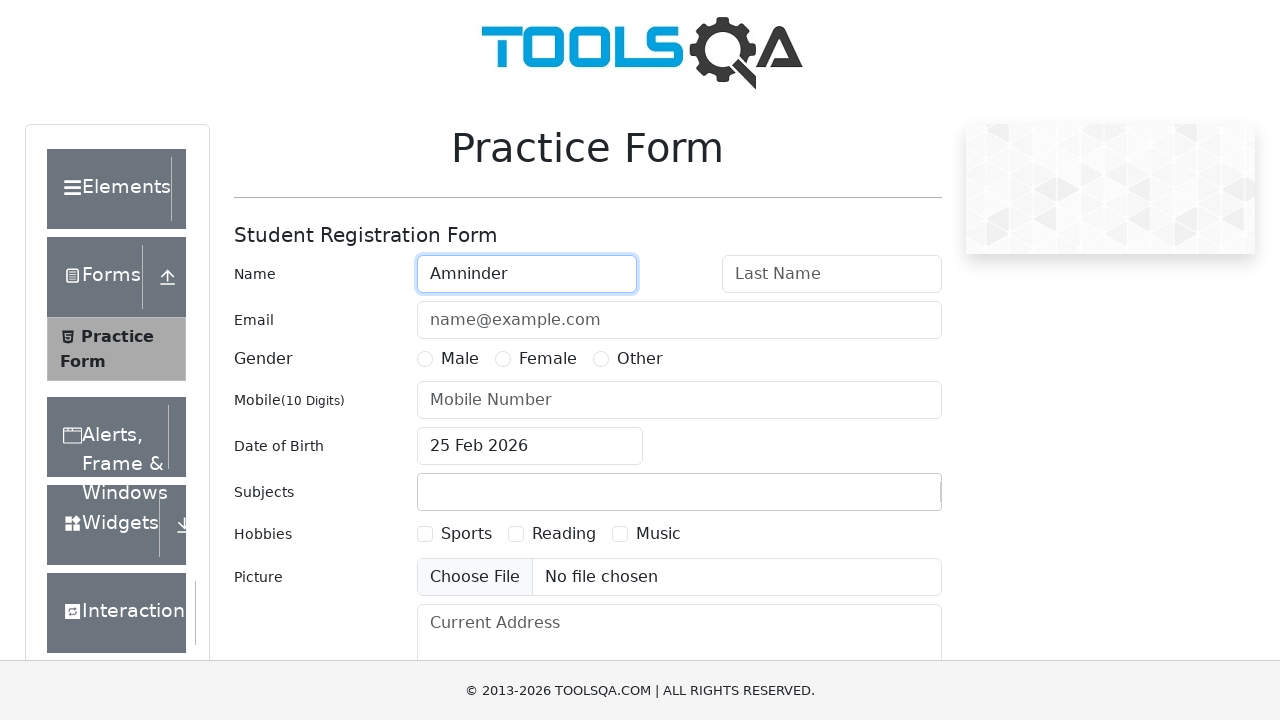

Filled last name field with 'Singh' on #lastName
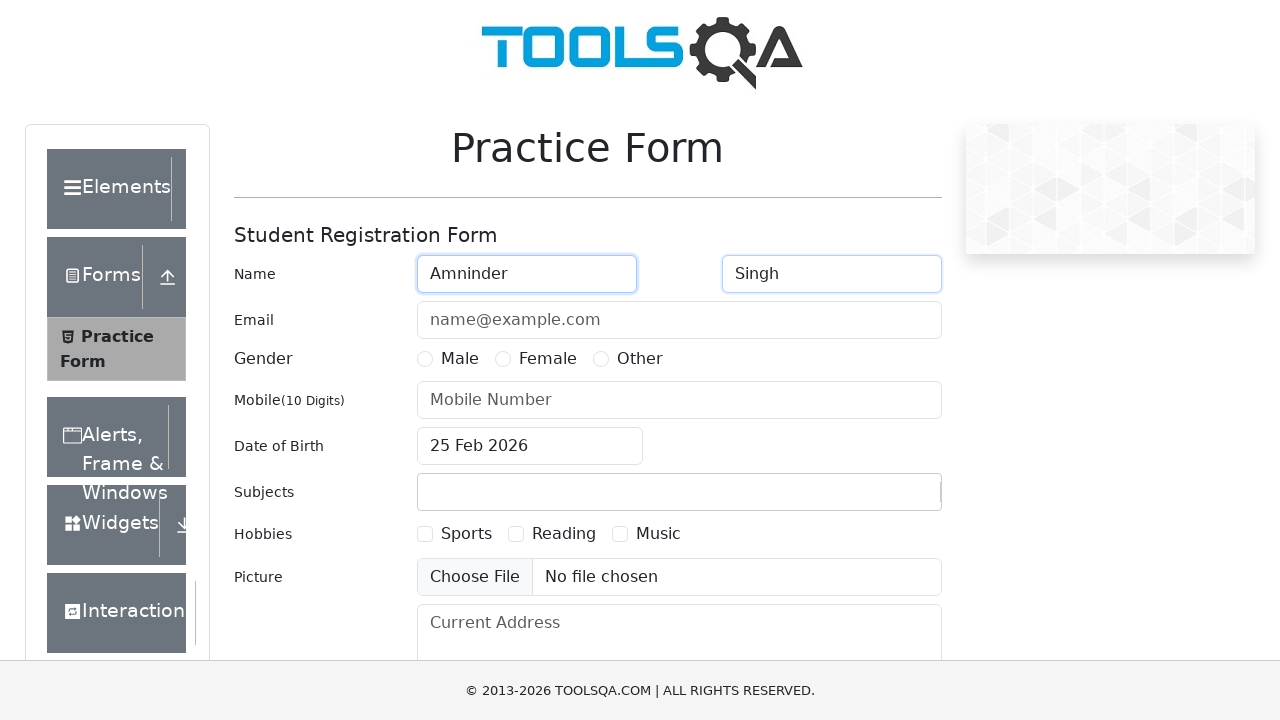

Filled email field with 'amnindern@gmail.com' on #userEmail
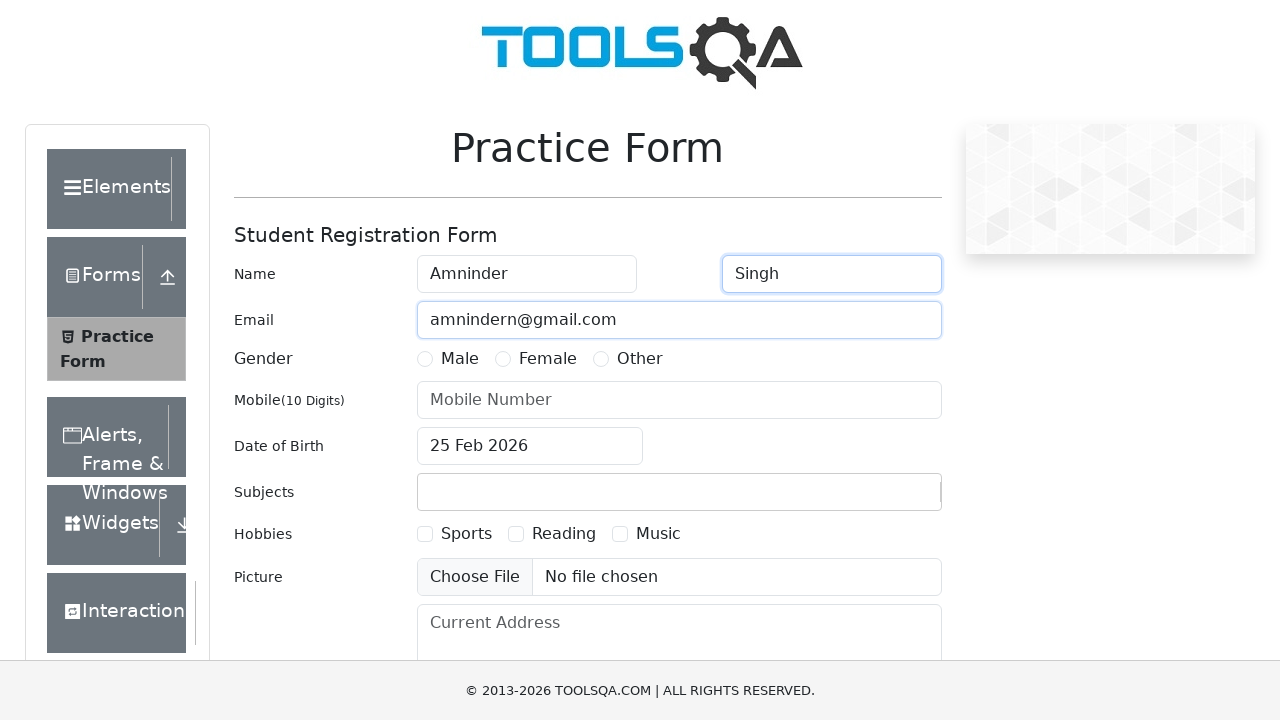

Selected gender radio button at (460, 359) on label[for='gender-radio-1']
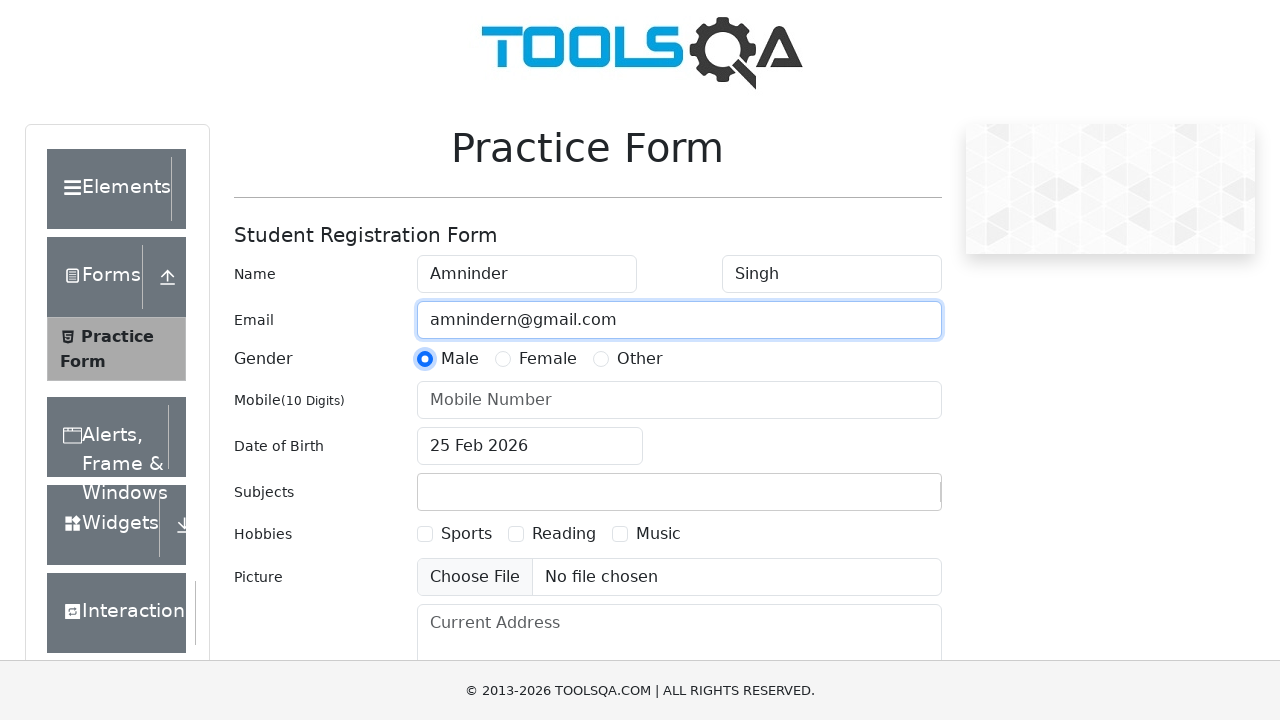

Filled phone number field with '6474020189' on #userNumber
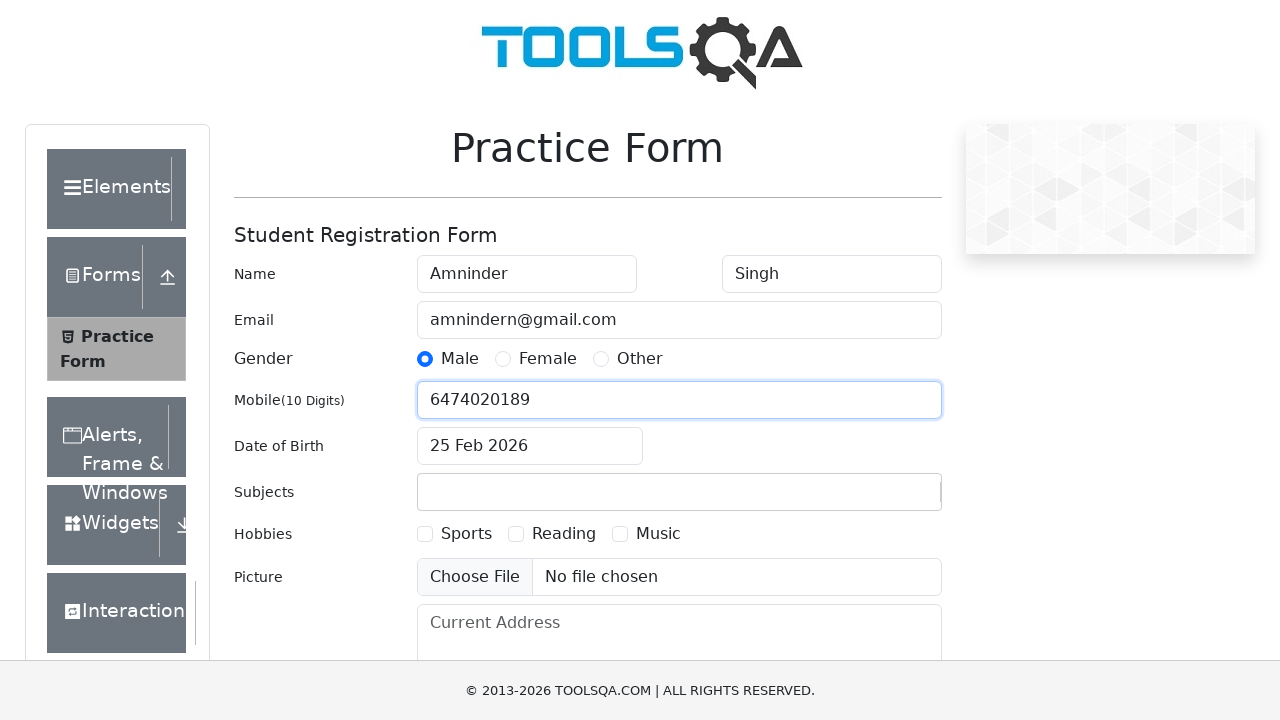

Selected first hobby checkbox at (466, 534) on label[for='hobbies-checkbox-1']
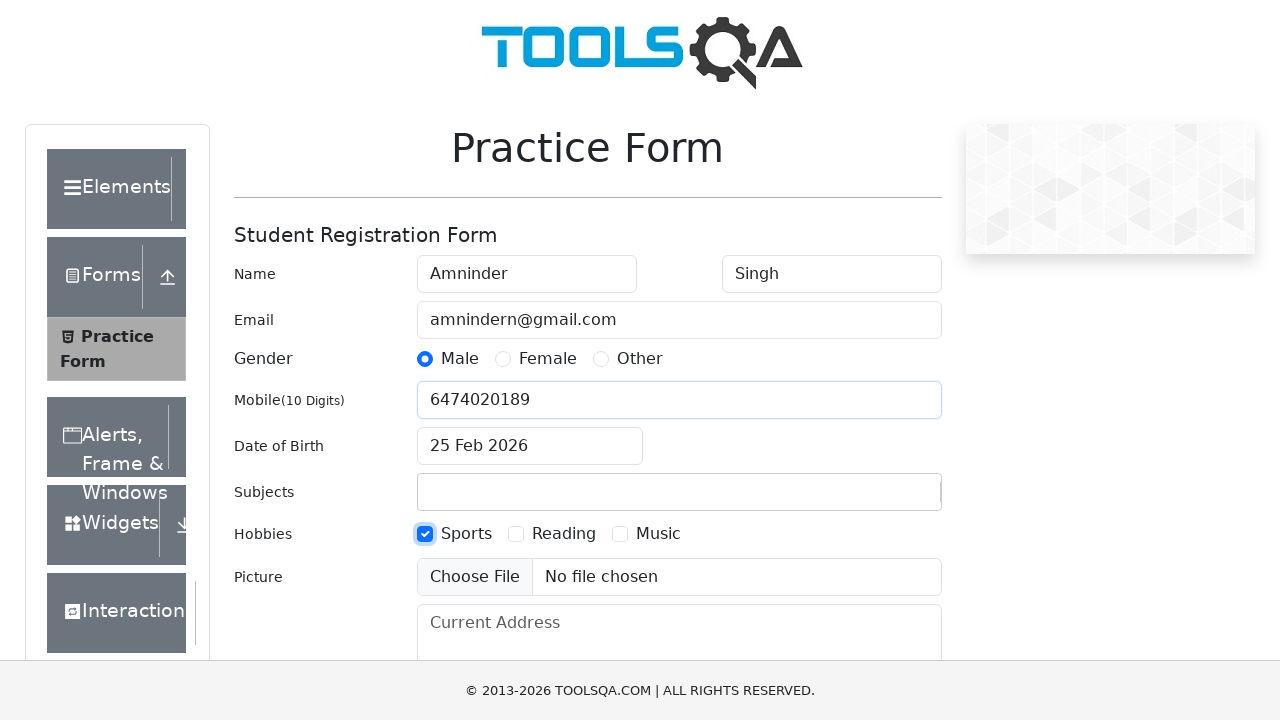

Selected second hobby checkbox at (564, 534) on label[for='hobbies-checkbox-2']
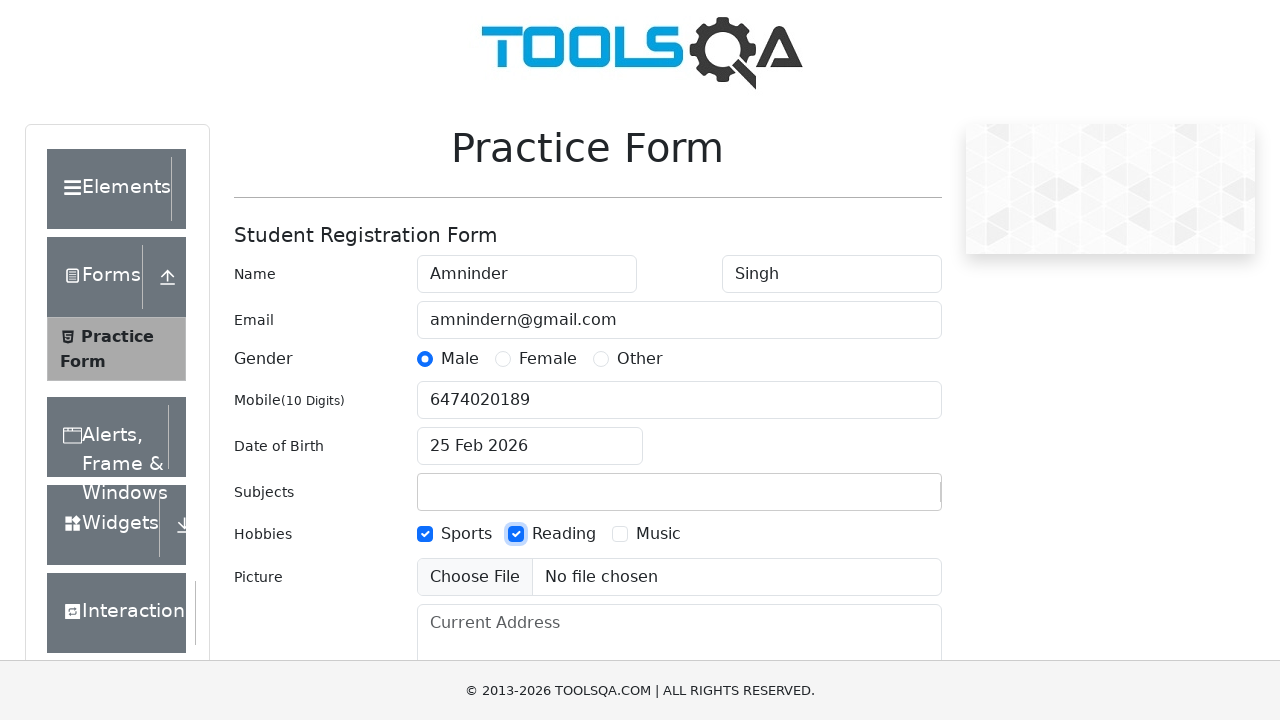

Selected third hobby checkbox at (658, 534) on label[for='hobbies-checkbox-3']
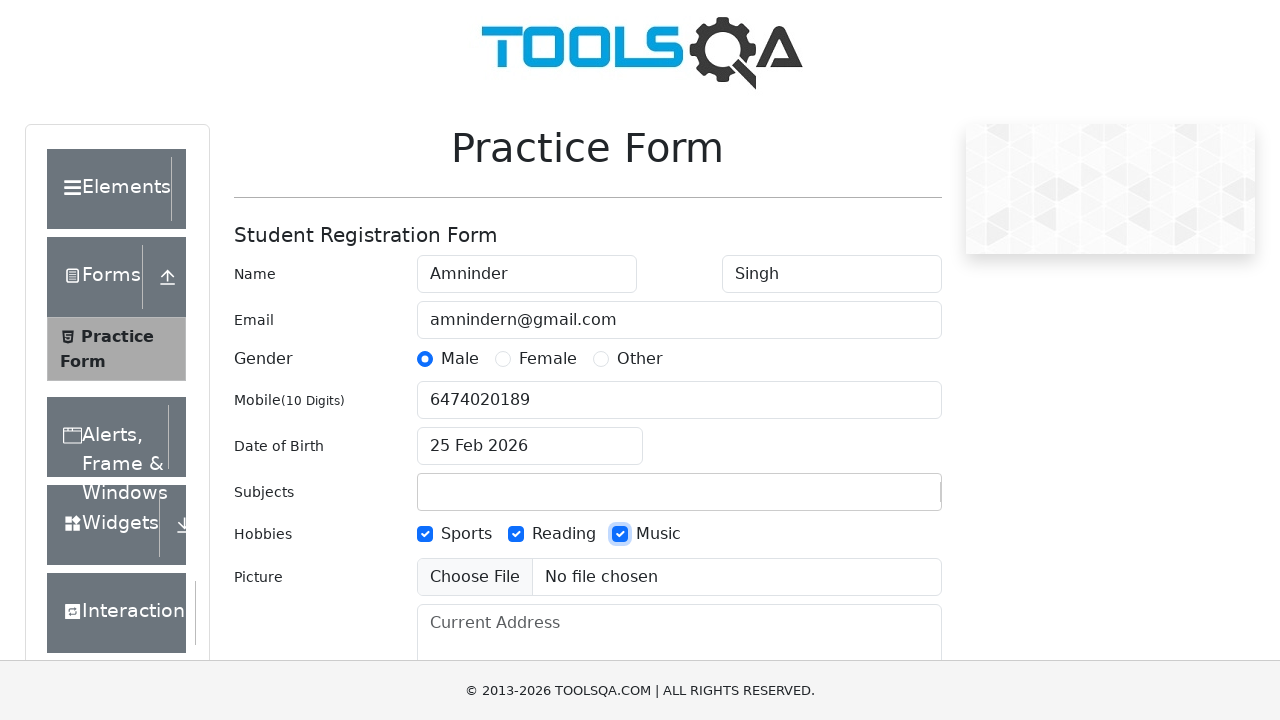

Filled current address field with '1235 Huntingwood Drive, Scarborough ON M1S1K6' on #currentAddress
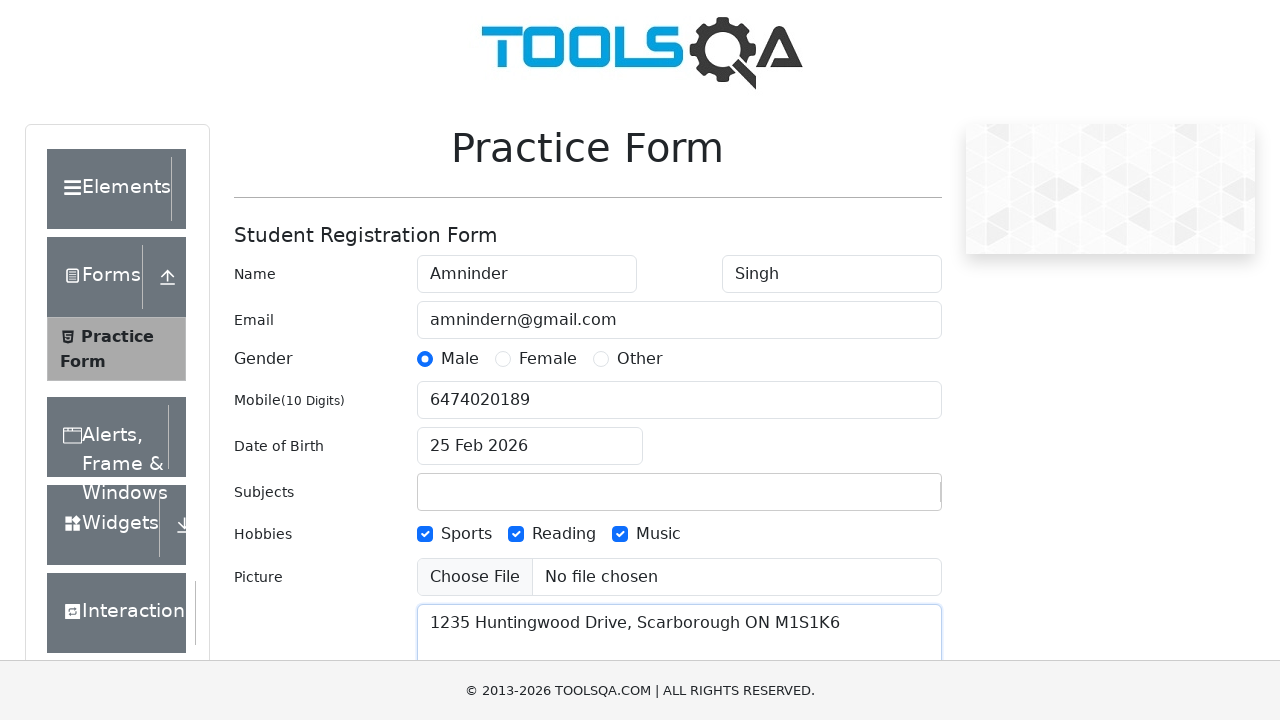

Clicked date of birth input to open calendar picker at (530, 446) on #dateOfBirthInput
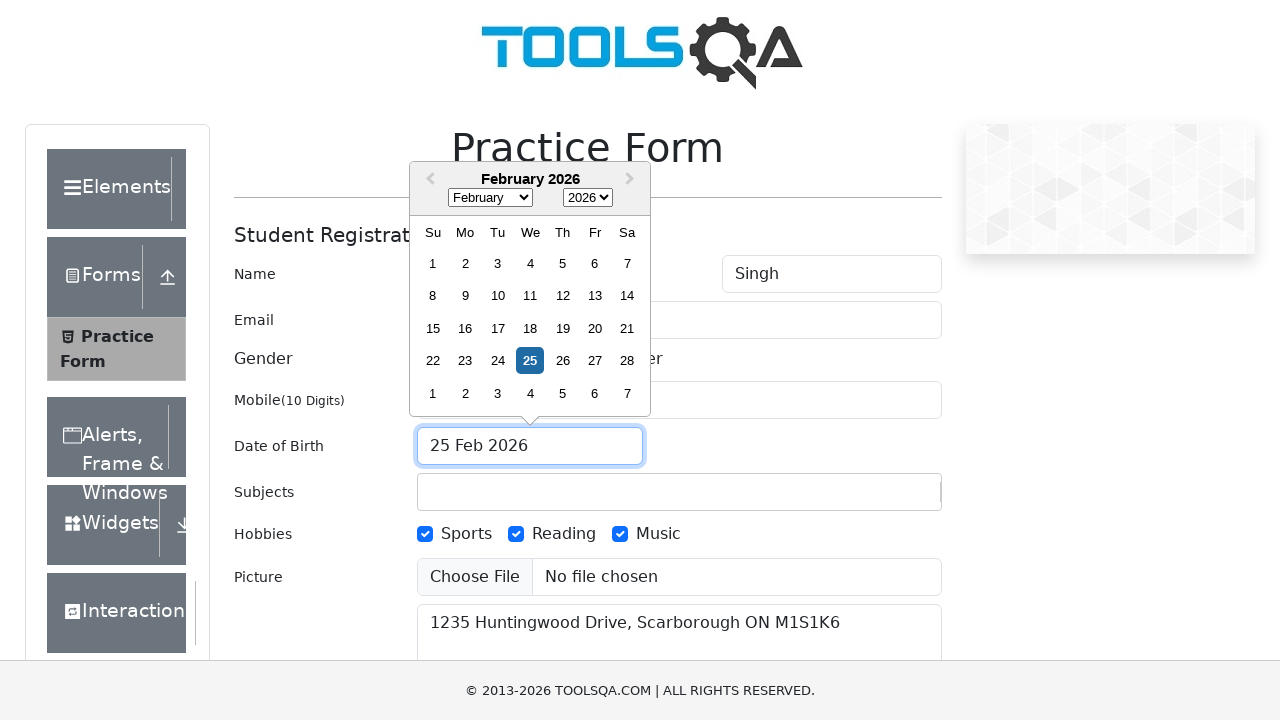

Selected November in date picker month dropdown on select.react-datepicker__month-select
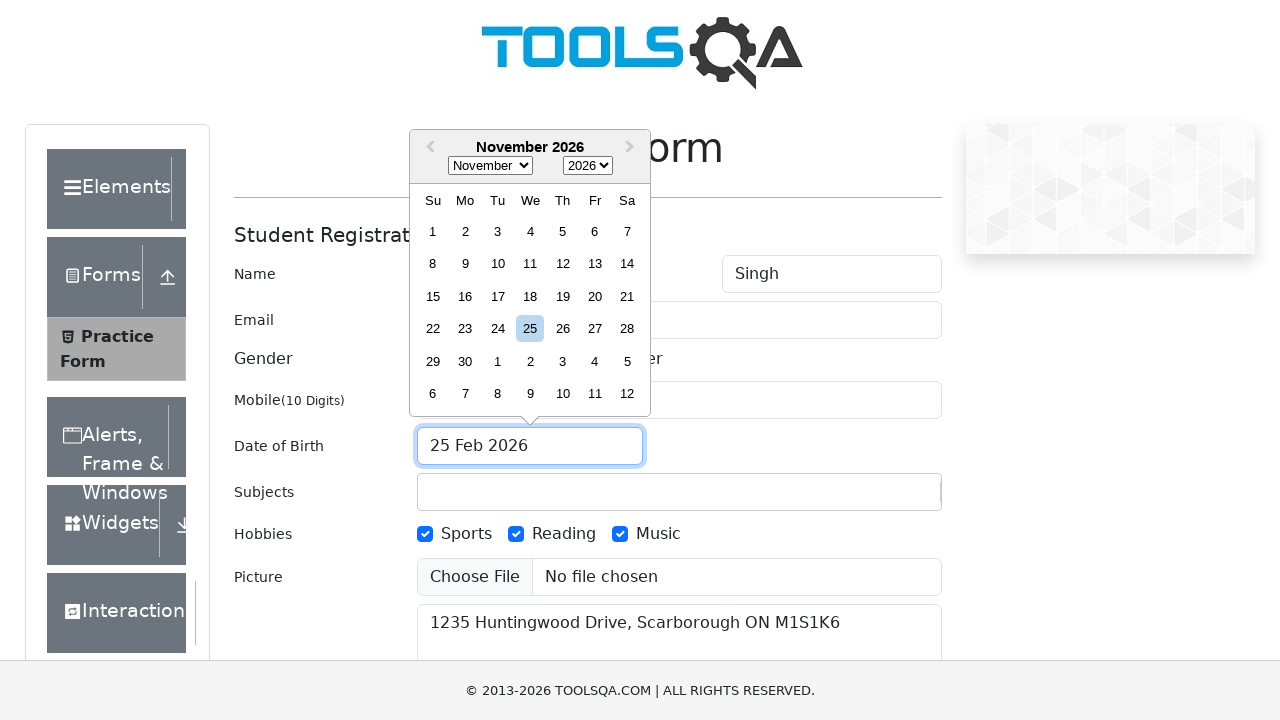

Selected 1994 in date picker year dropdown on select.react-datepicker__year-select
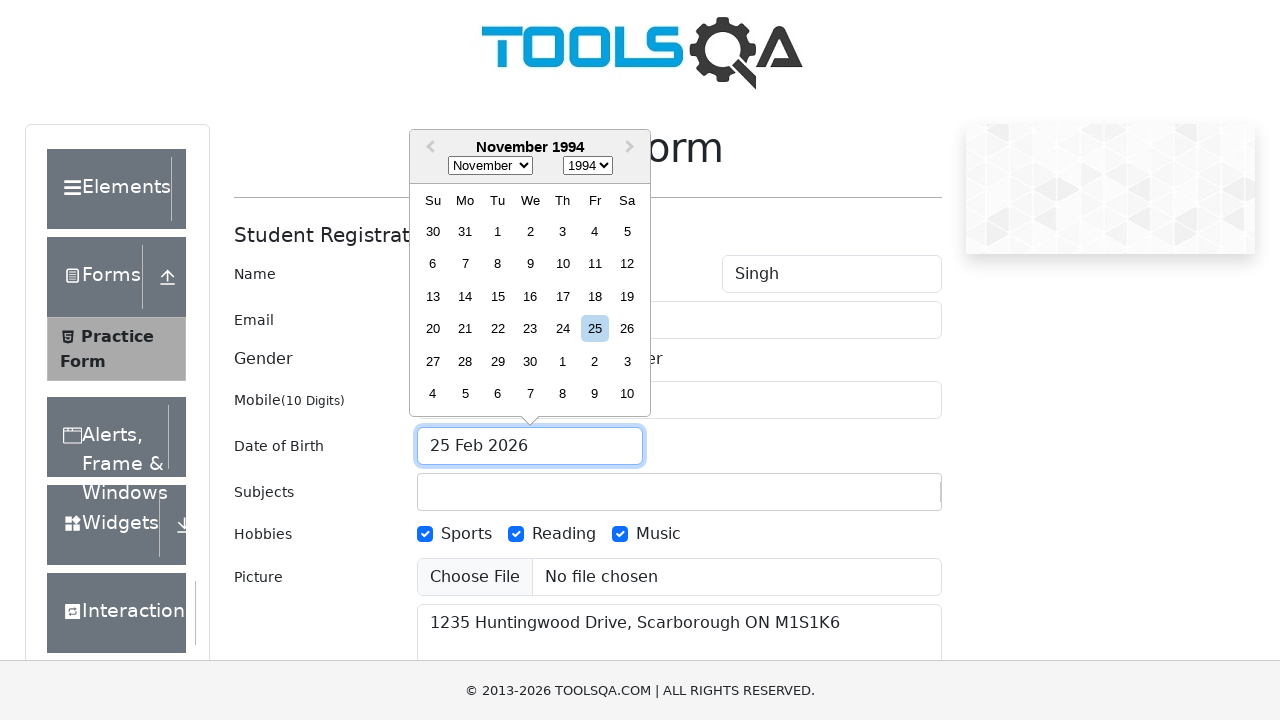

Selected day 19 from calendar picker at (627, 296) on .react-datepicker__day--019
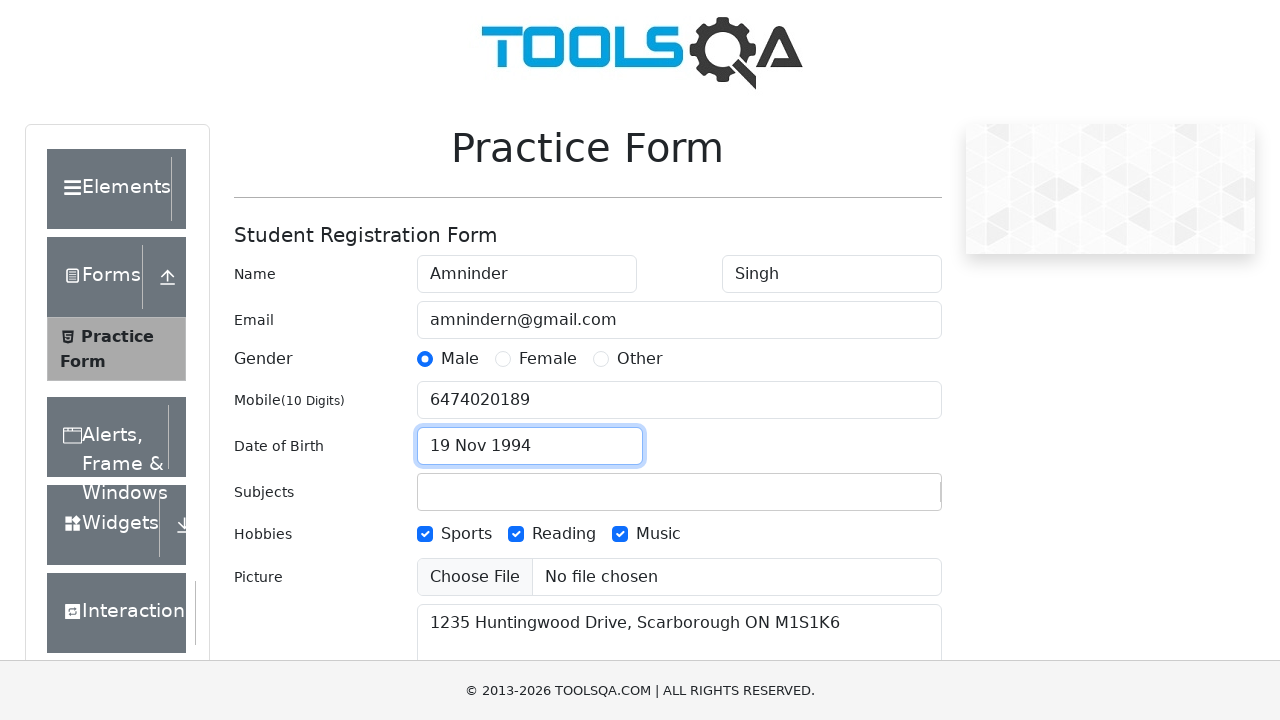

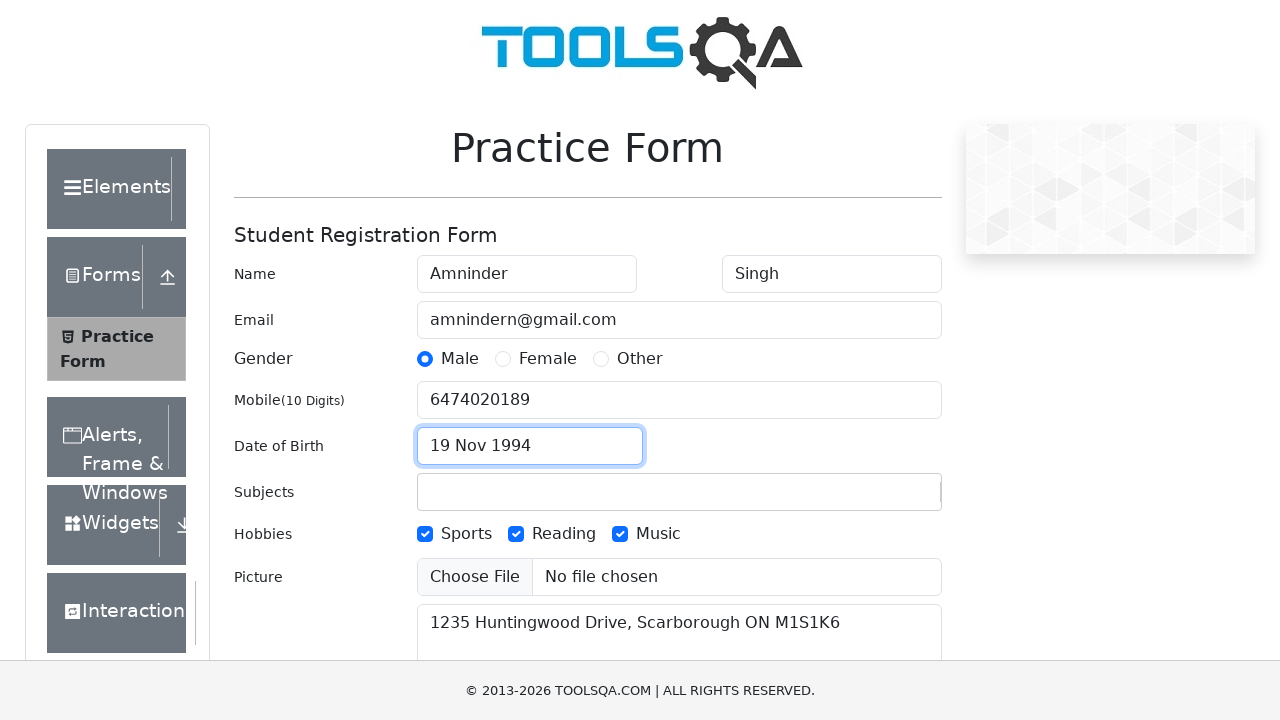